Tests a jQuery dropdown tree component by clicking to open it and selecting multiple items from the hierarchical list

Starting URL: https://www.jqueryscript.net/demo/Drop-Down-Combo-Tree/

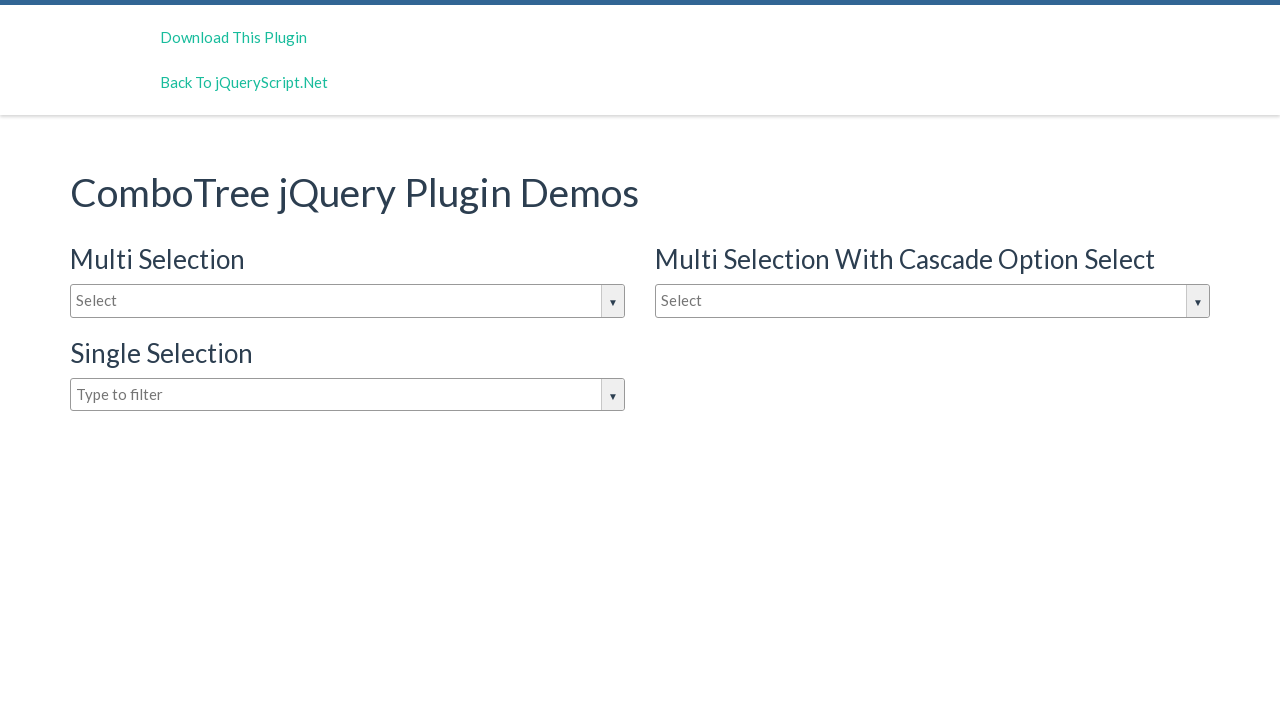

Navigated to jQuery dropdown tree component demo
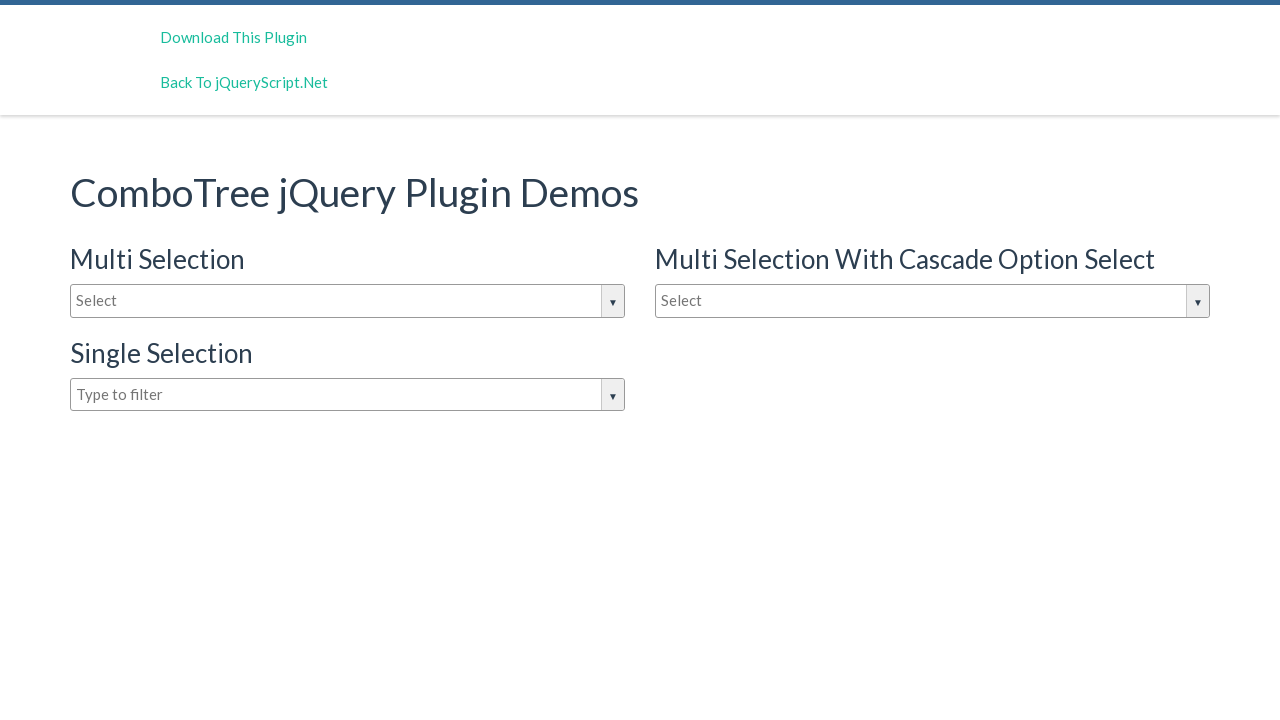

Clicked to open the jQuery dropdown tree at (348, 301) on #justAnInputBox
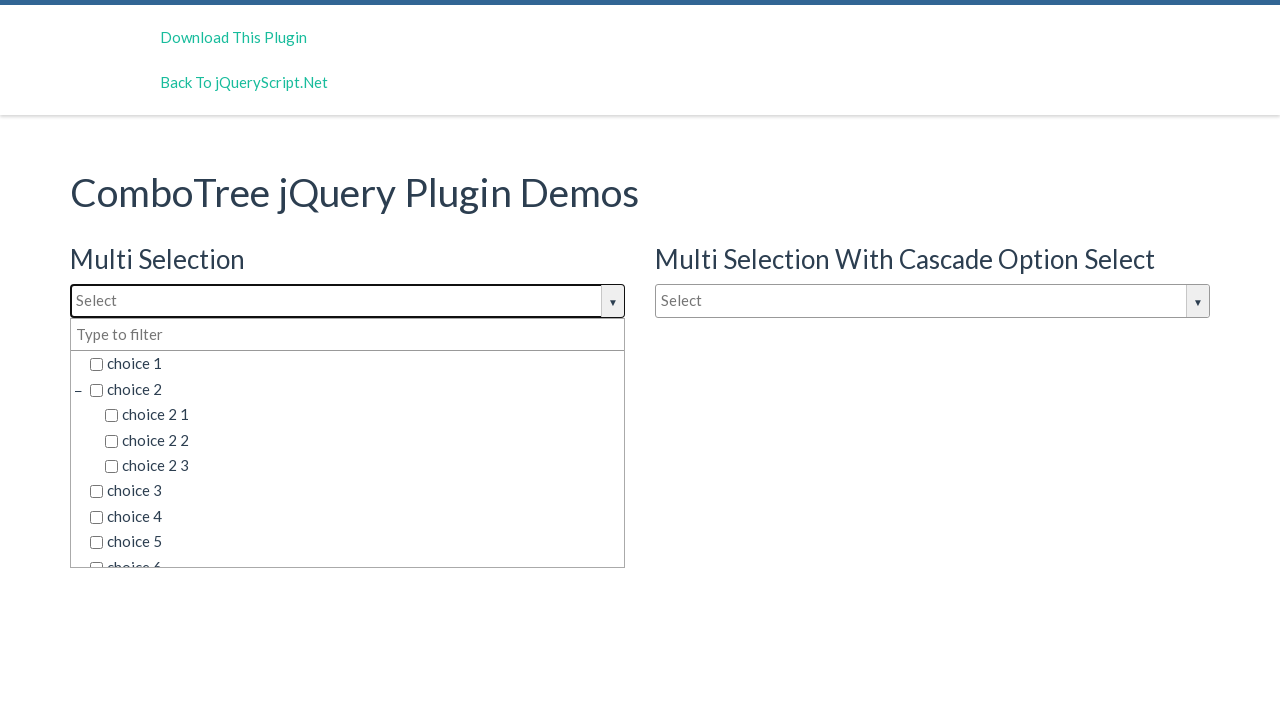

Dropdown options became visible
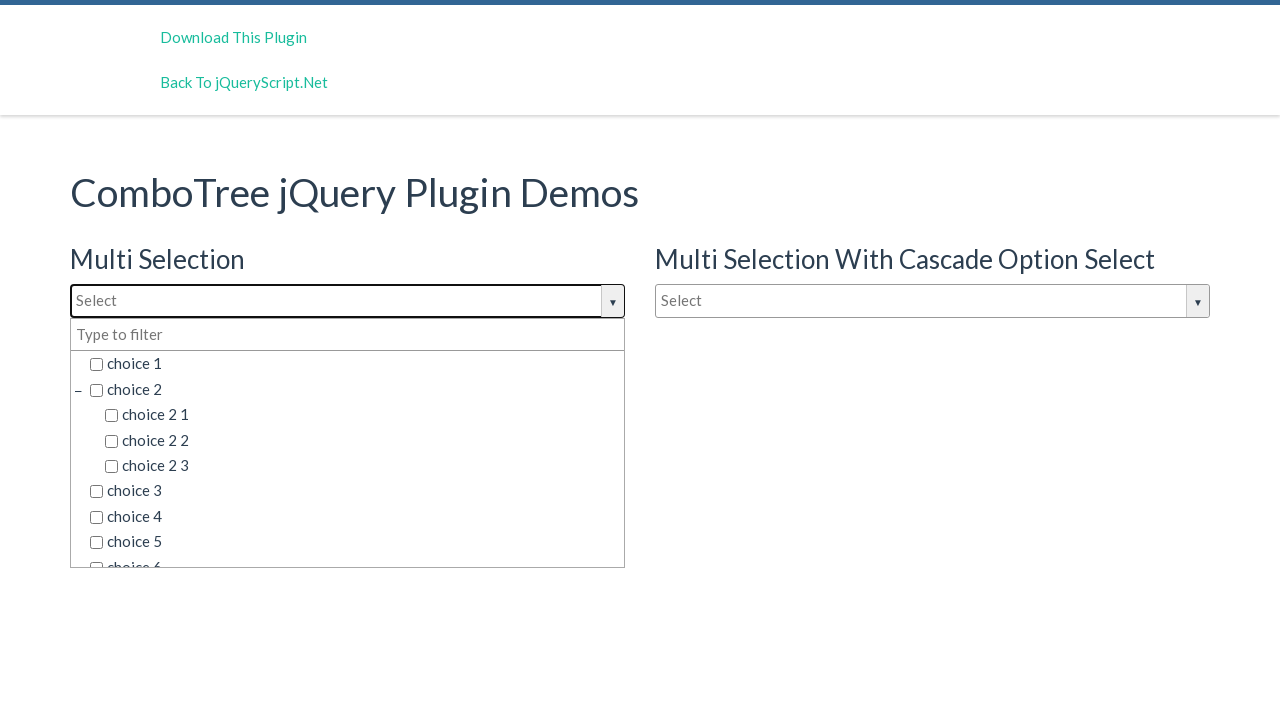

Retrieved all dropdown items from the hierarchical list
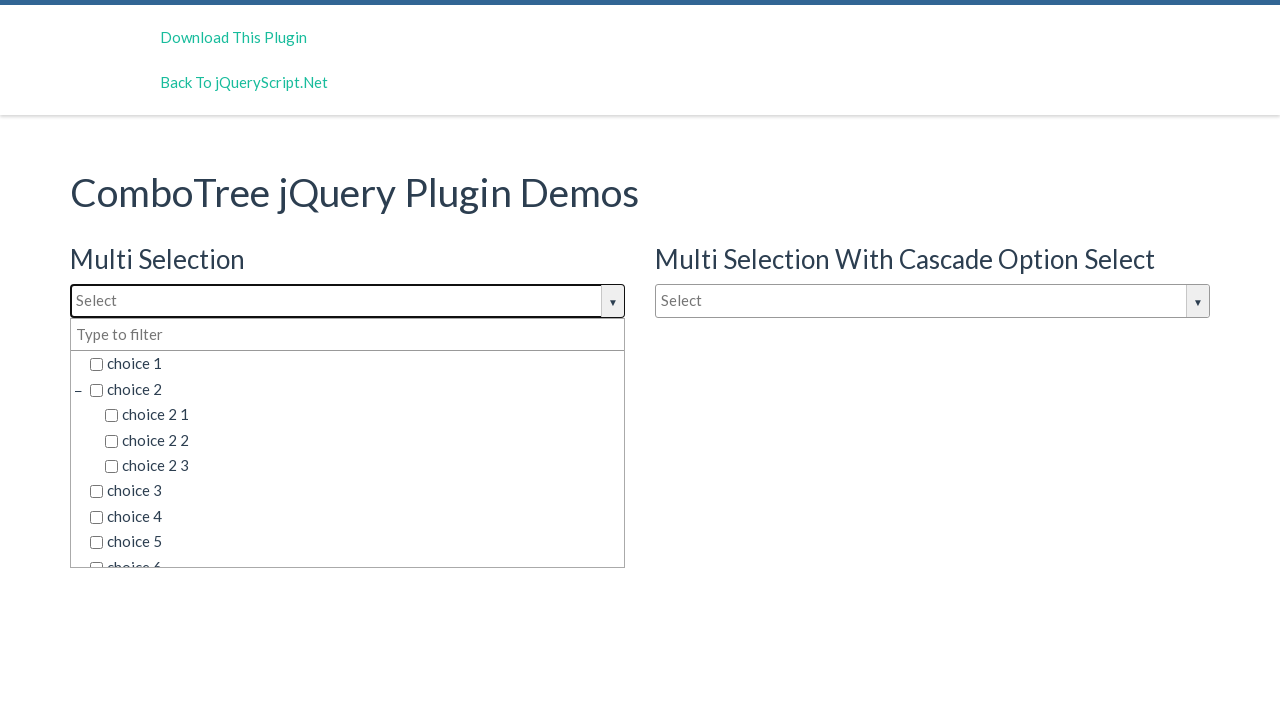

Selected dropdown item: 'choice 1' at (355, 364) on xpath=(//input[contains(@id,'MultiFilter')])[1]/parent::div/descendant::li/span 
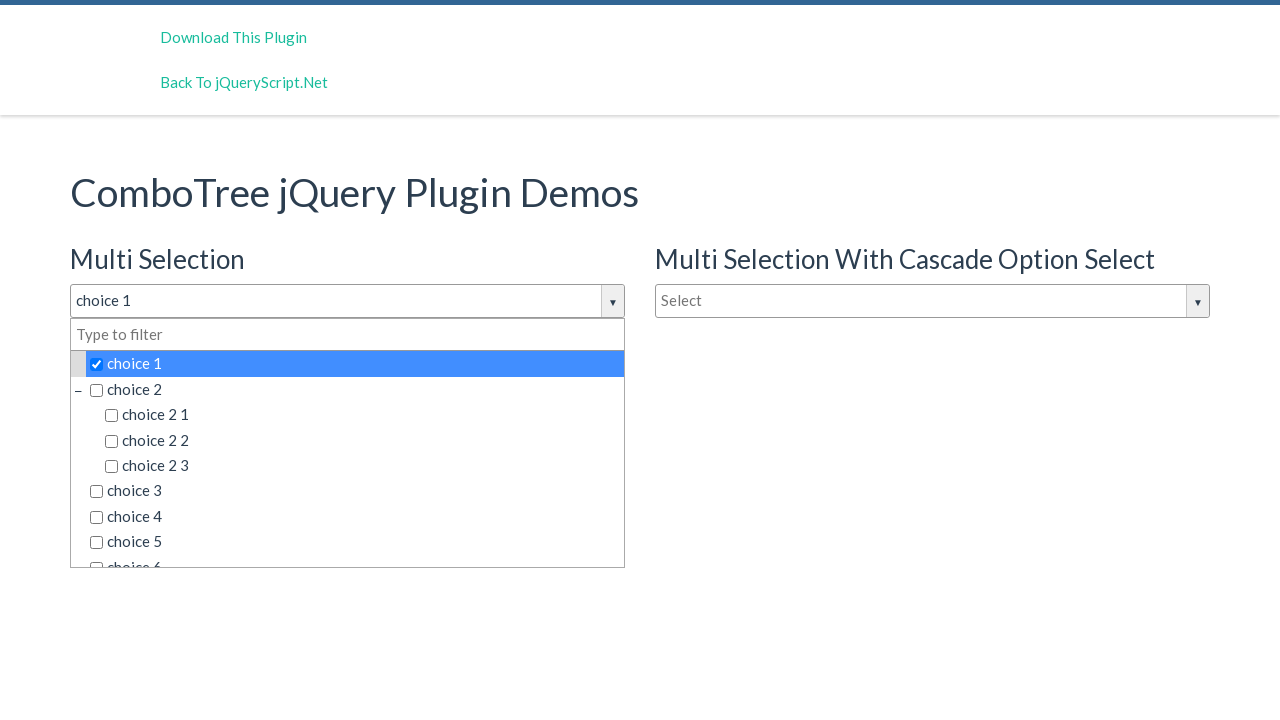

Selected dropdown item: 'choice 2 1' at (362, 415) on xpath=(//input[contains(@id,'MultiFilter')])[1]/parent::div/descendant::li/span 
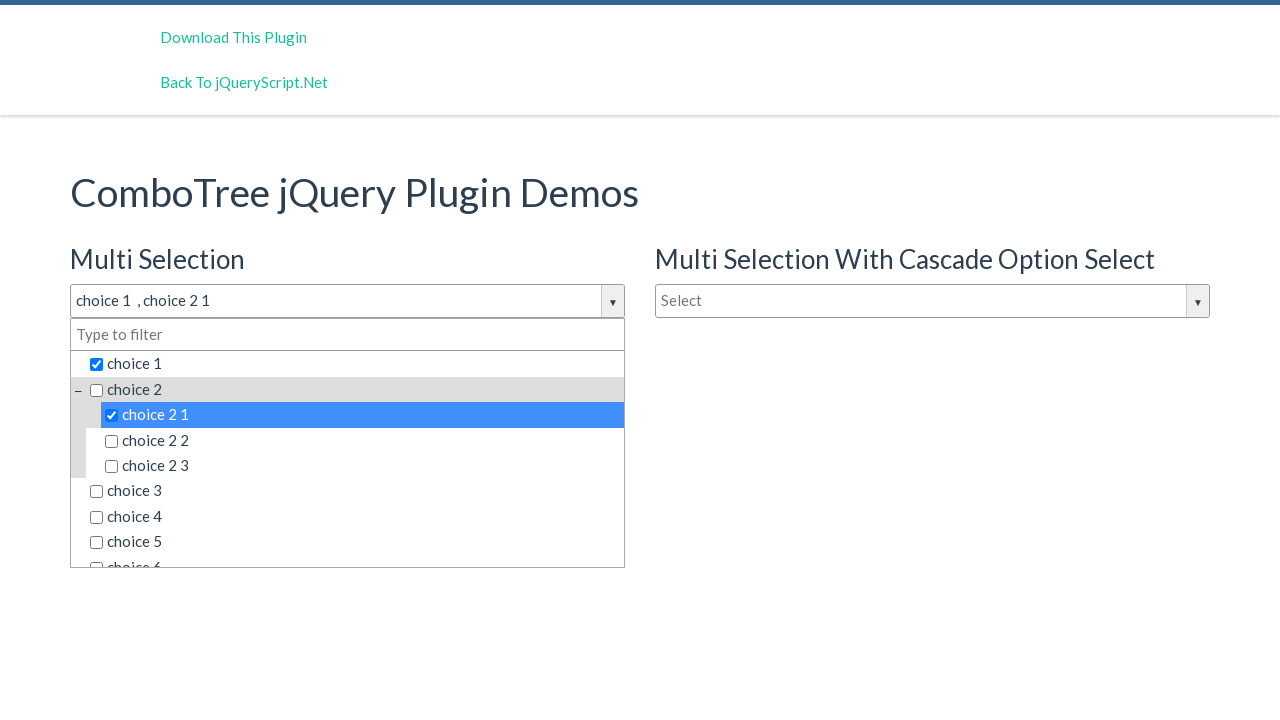

Selected dropdown item: 'choice 2 3' at (362, 466) on xpath=(//input[contains(@id,'MultiFilter')])[1]/parent::div/descendant::li/span 
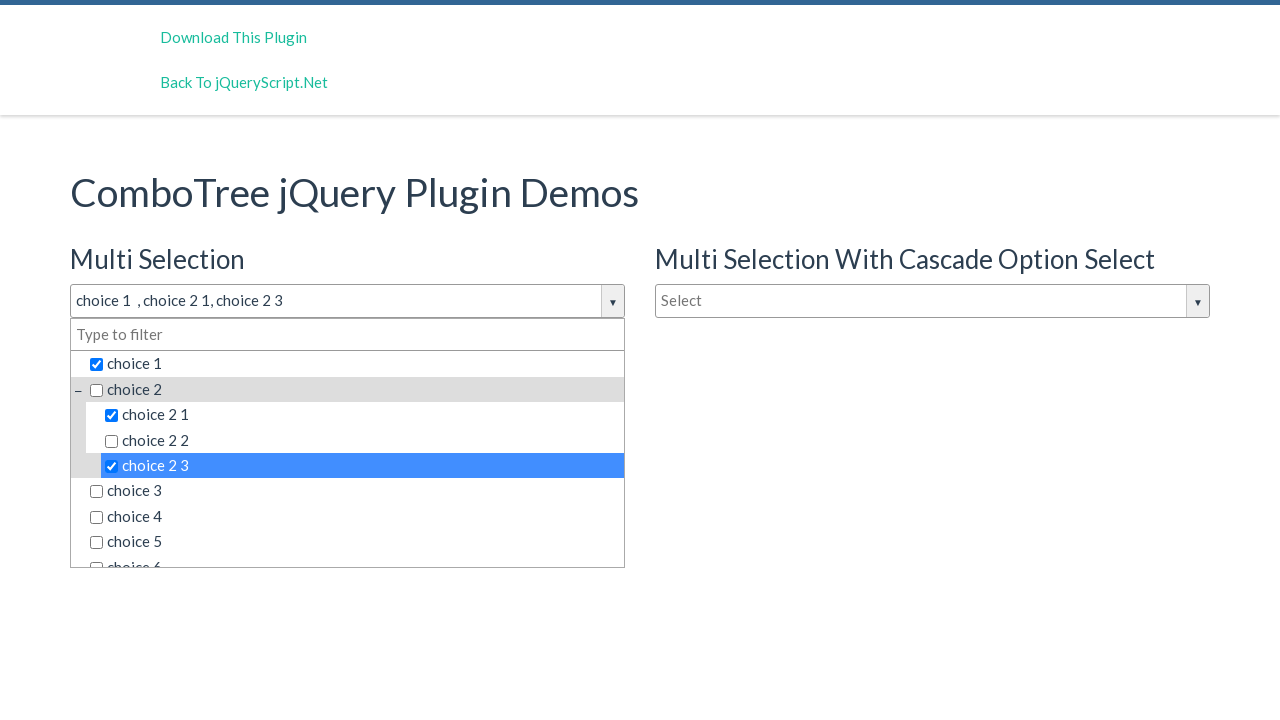

Selected dropdown item: 'choice 5' at (355, 542) on xpath=(//input[contains(@id,'MultiFilter')])[1]/parent::div/descendant::li/span 
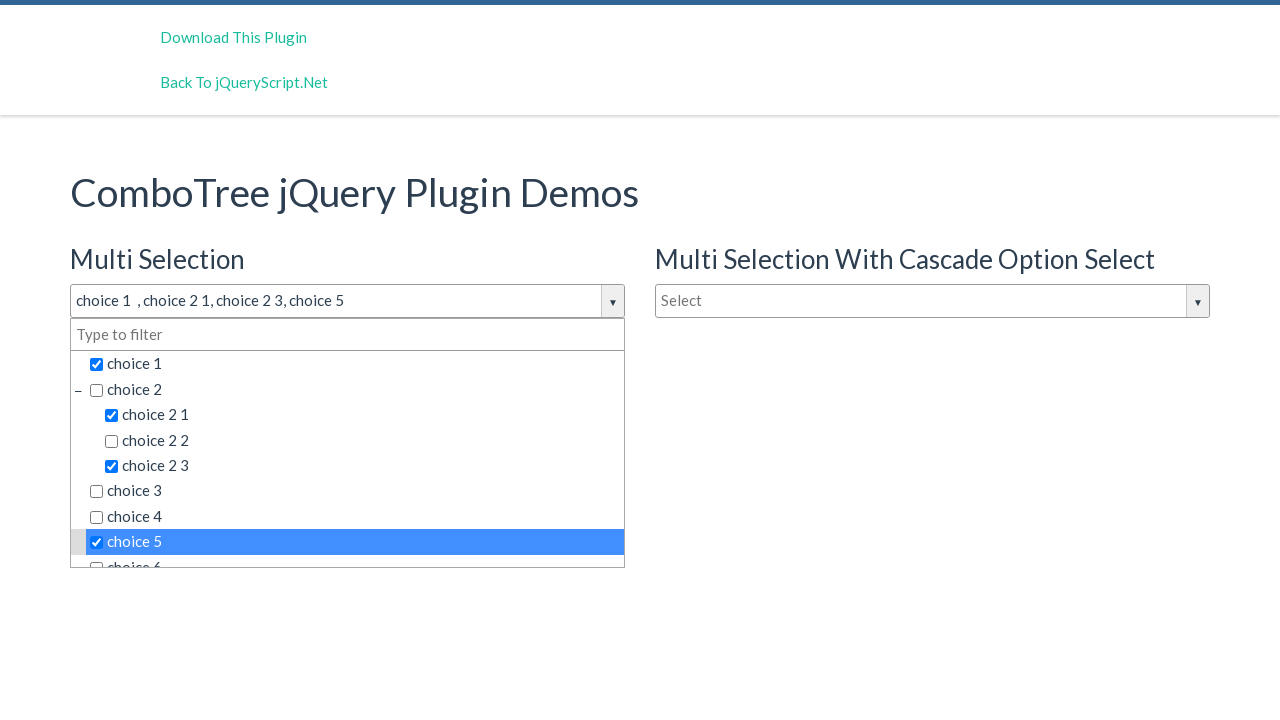

Selected dropdown item: 'choice 6 1' at (362, 443) on xpath=(//input[contains(@id,'MultiFilter')])[1]/parent::div/descendant::li/span 
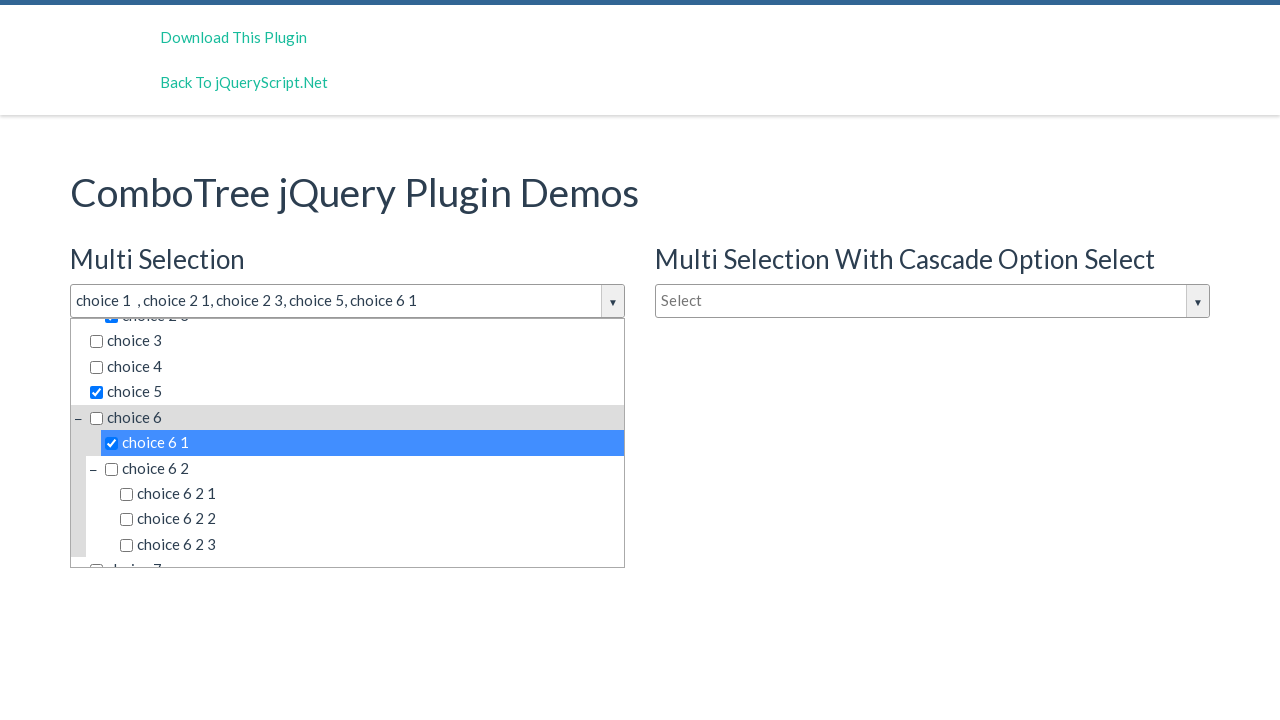

Selected dropdown item: 'choice 6 2 2' at (370, 519) on xpath=(//input[contains(@id,'MultiFilter')])[1]/parent::div/descendant::li/span 
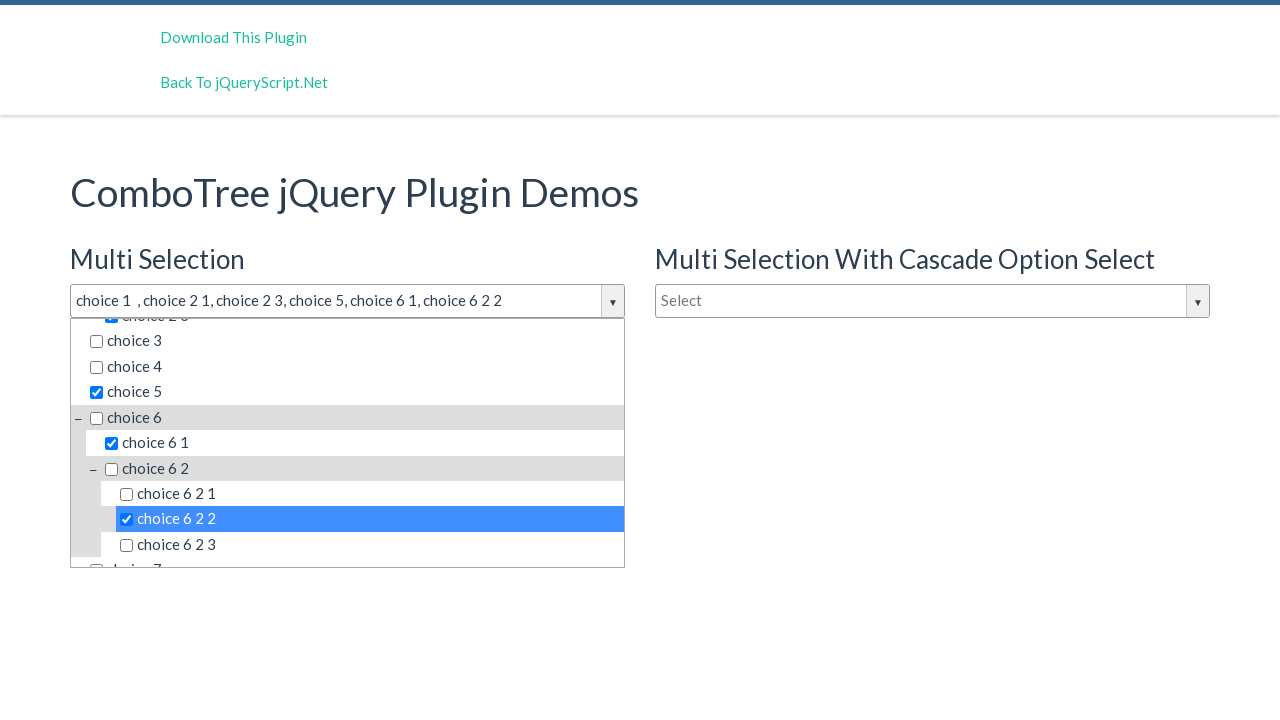

Selected dropdown item: 'choice 7' at (355, 554) on xpath=(//input[contains(@id,'MultiFilter')])[1]/parent::div/descendant::li/span 
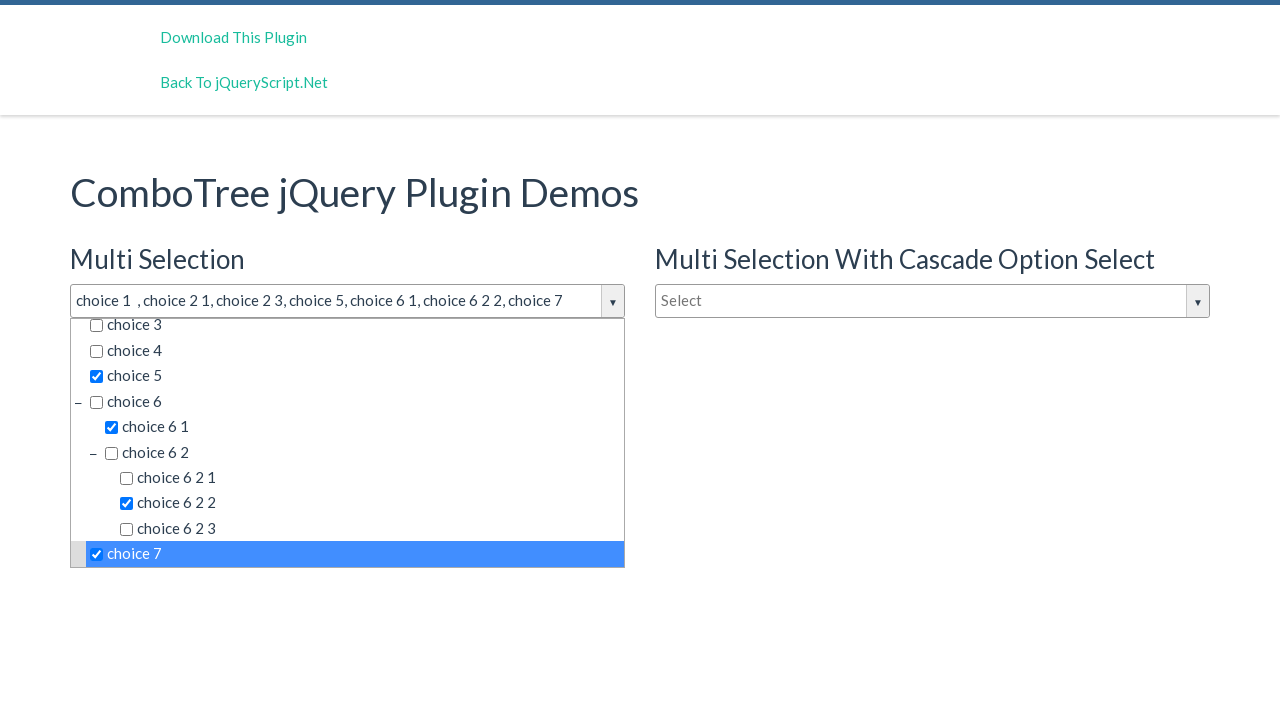

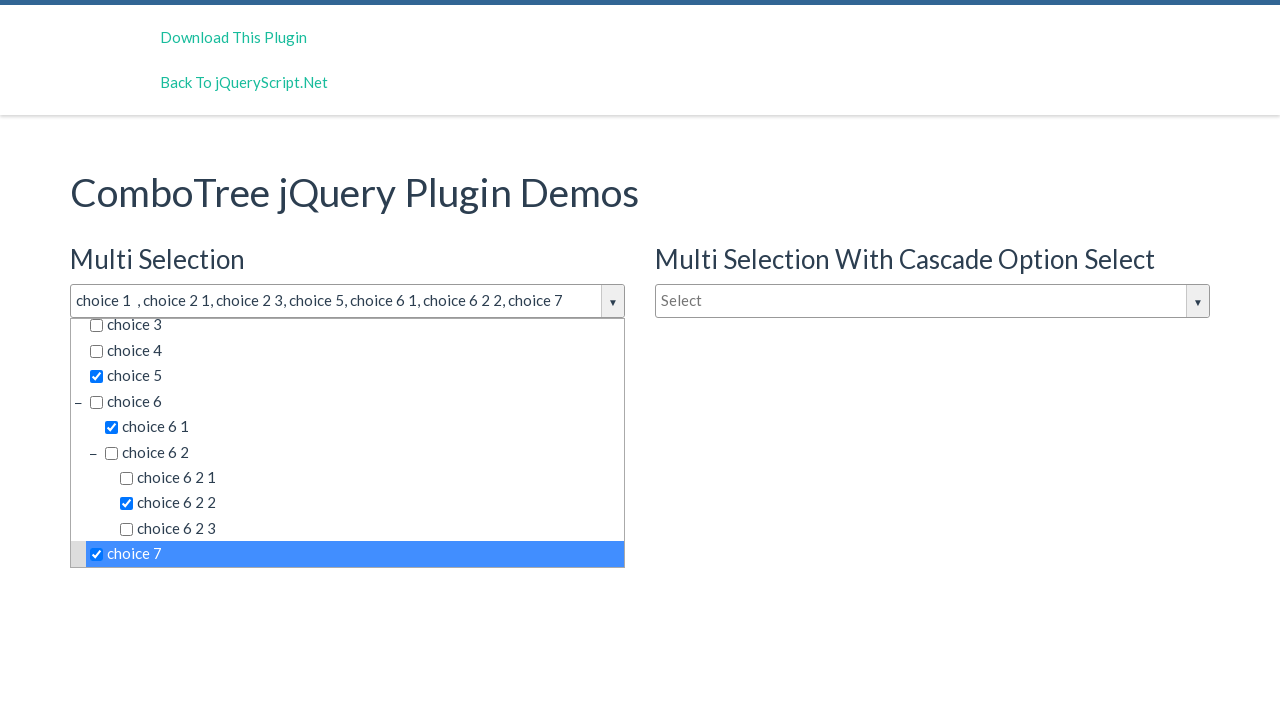